Tests that the GeeksforGeeks homepage has the expected page title by navigating to the site and retrieving the document title.

Starting URL: https://www.geeksforgeeks.org/

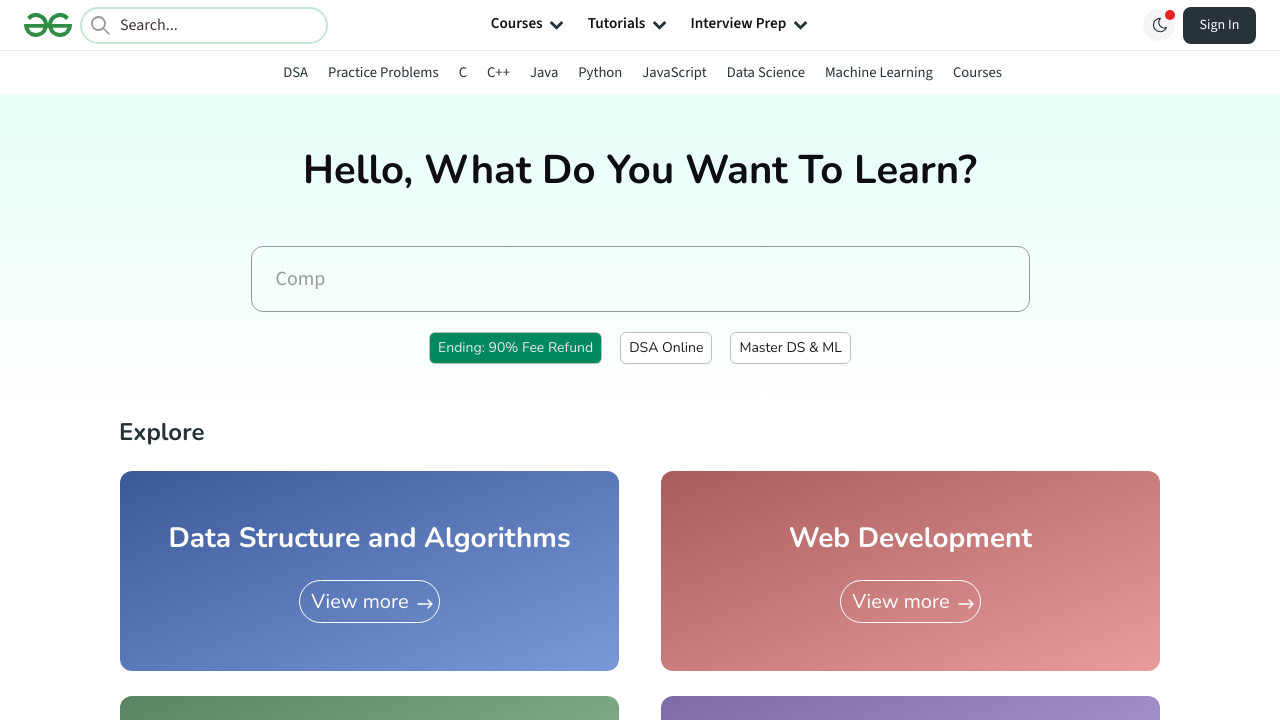

Waited for page to reach domcontentloaded state
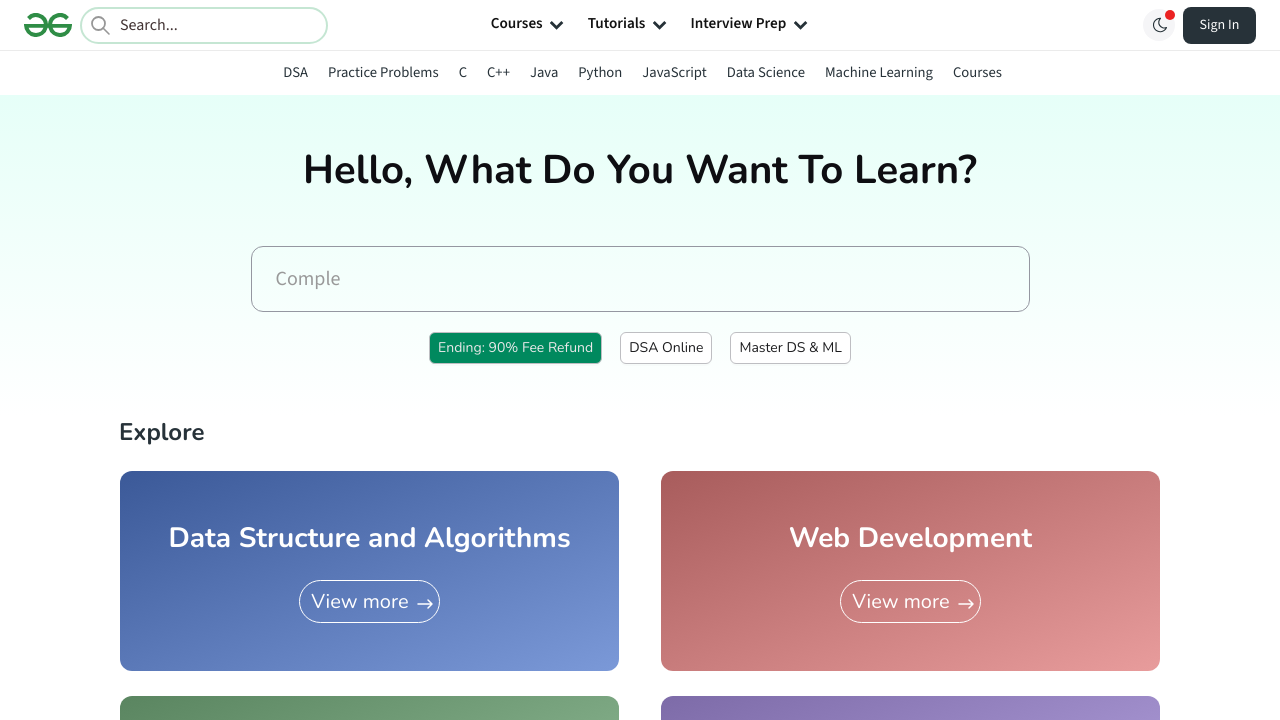

Retrieved page title: GeeksforGeeks | Your All-in-One Learning Portal
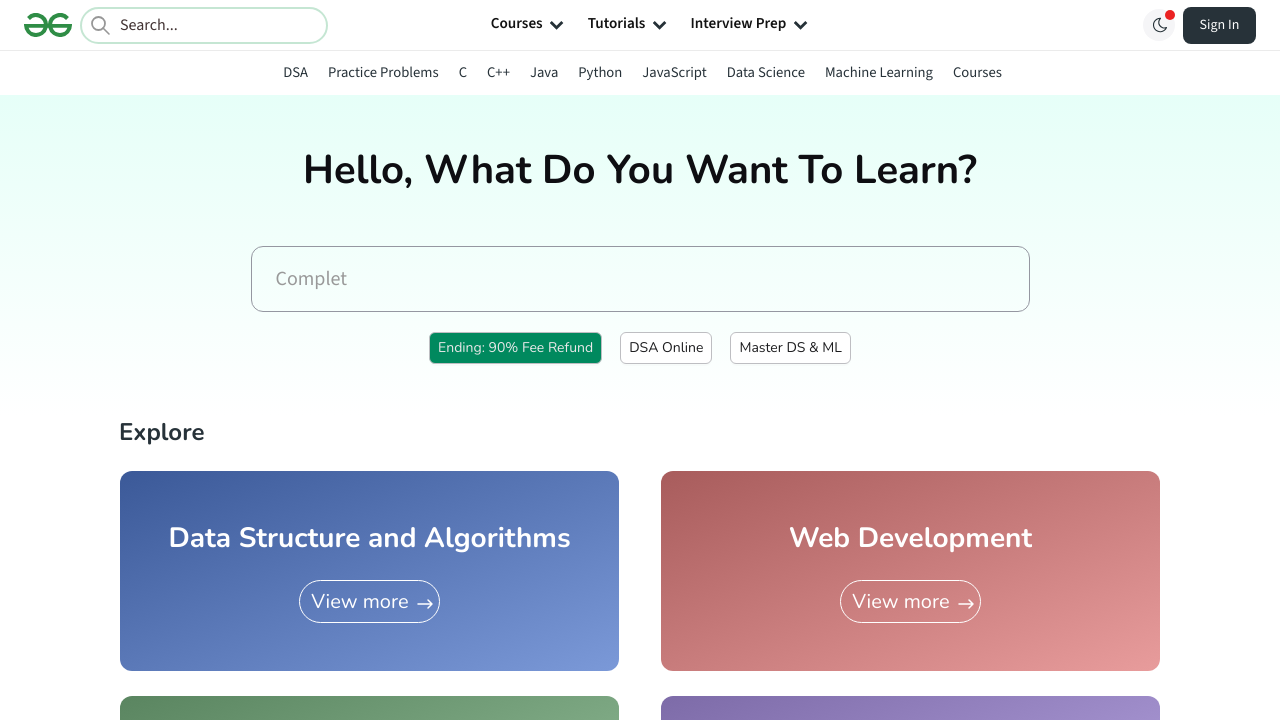

Verified page title contains 'GeeksforGeeks'
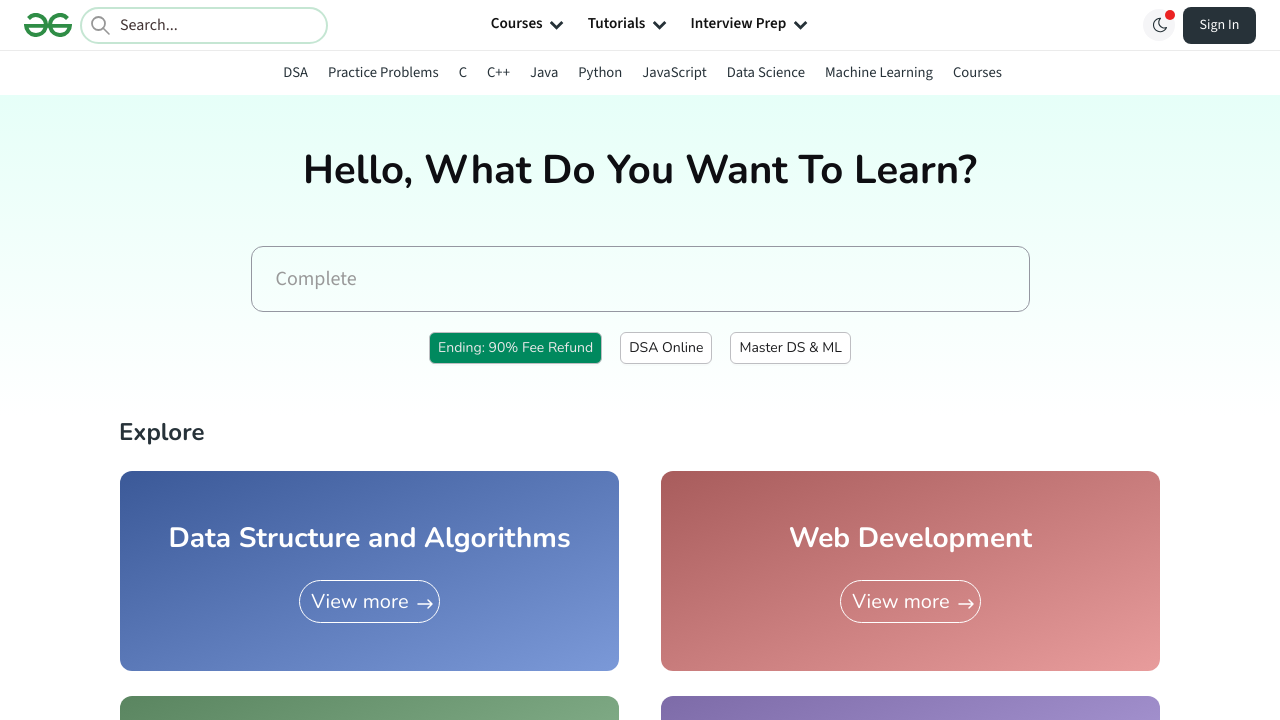

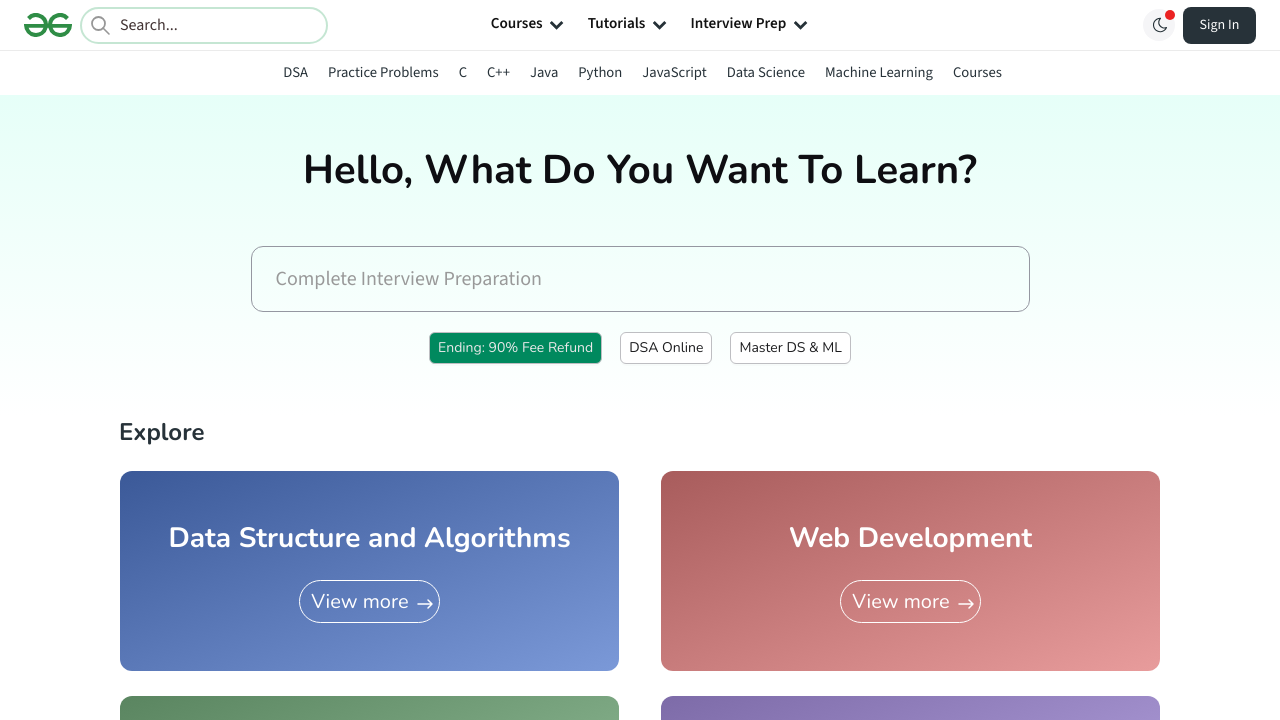